Navigates to BMW website and maximizes the browser window to verify the site loads correctly.

Starting URL: https://bmw.com

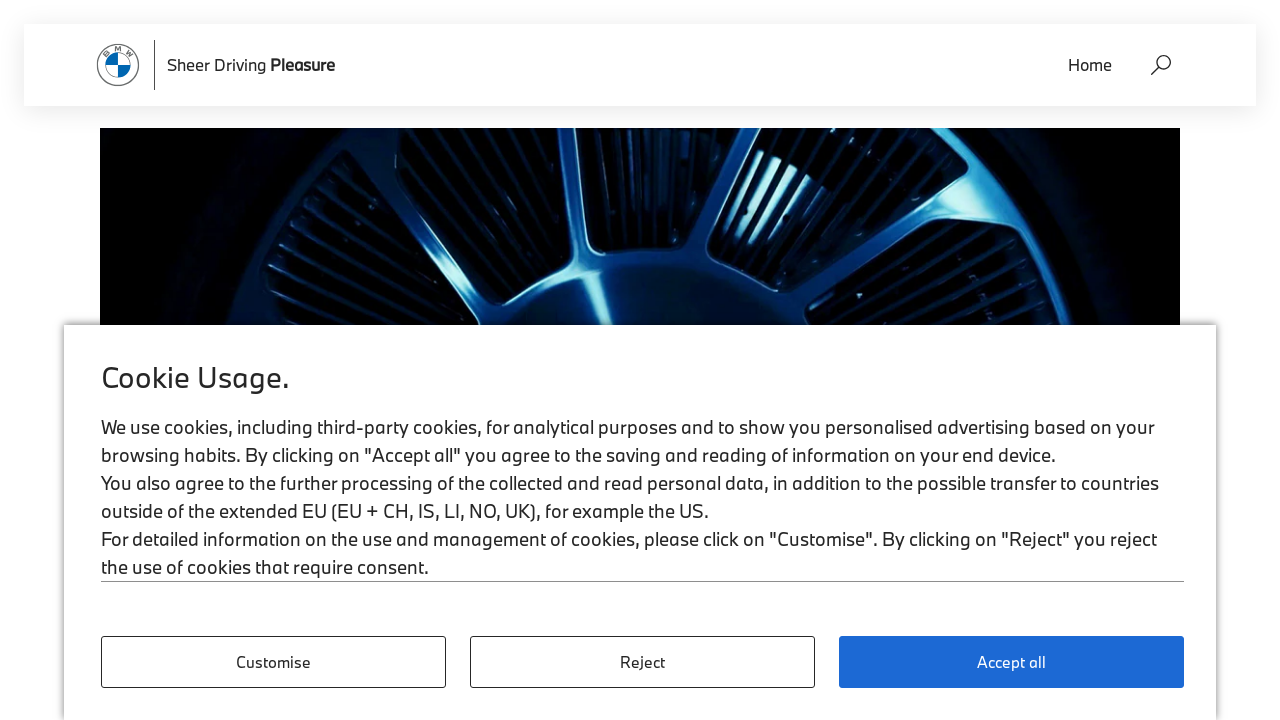

Navigated to BMW website (https://bmw.com)
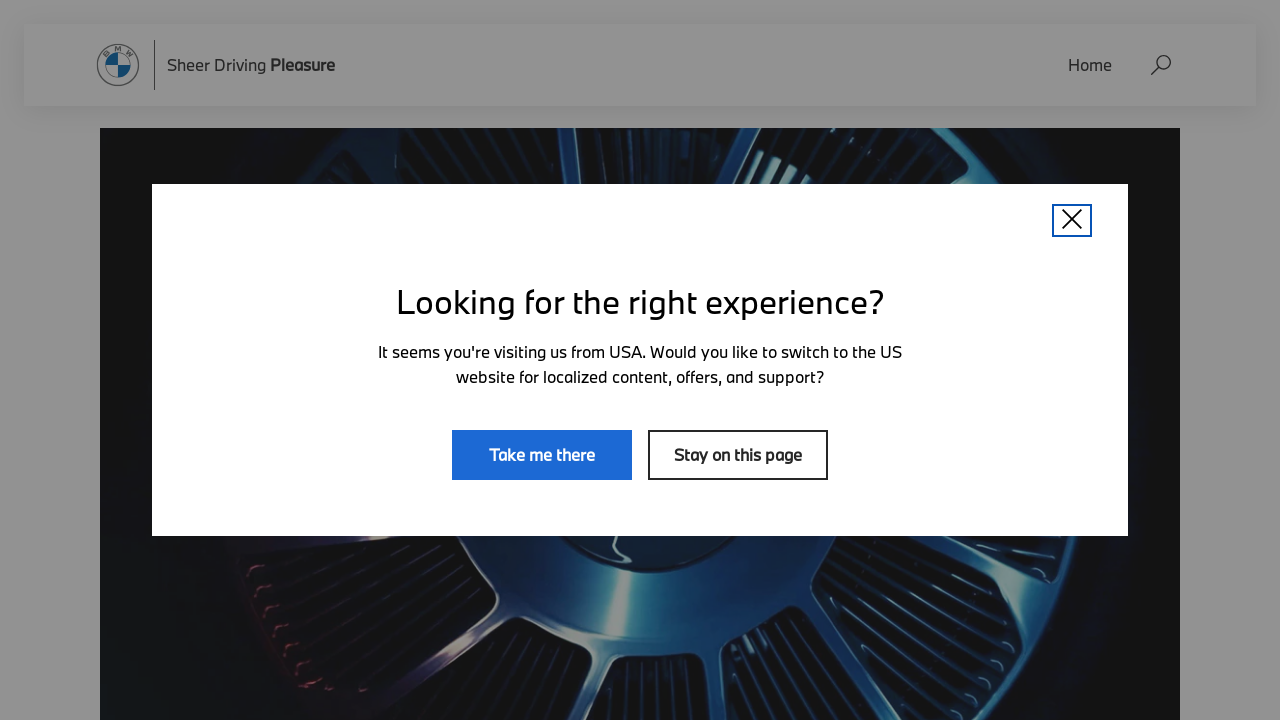

Maximized browser window to 1920x1080
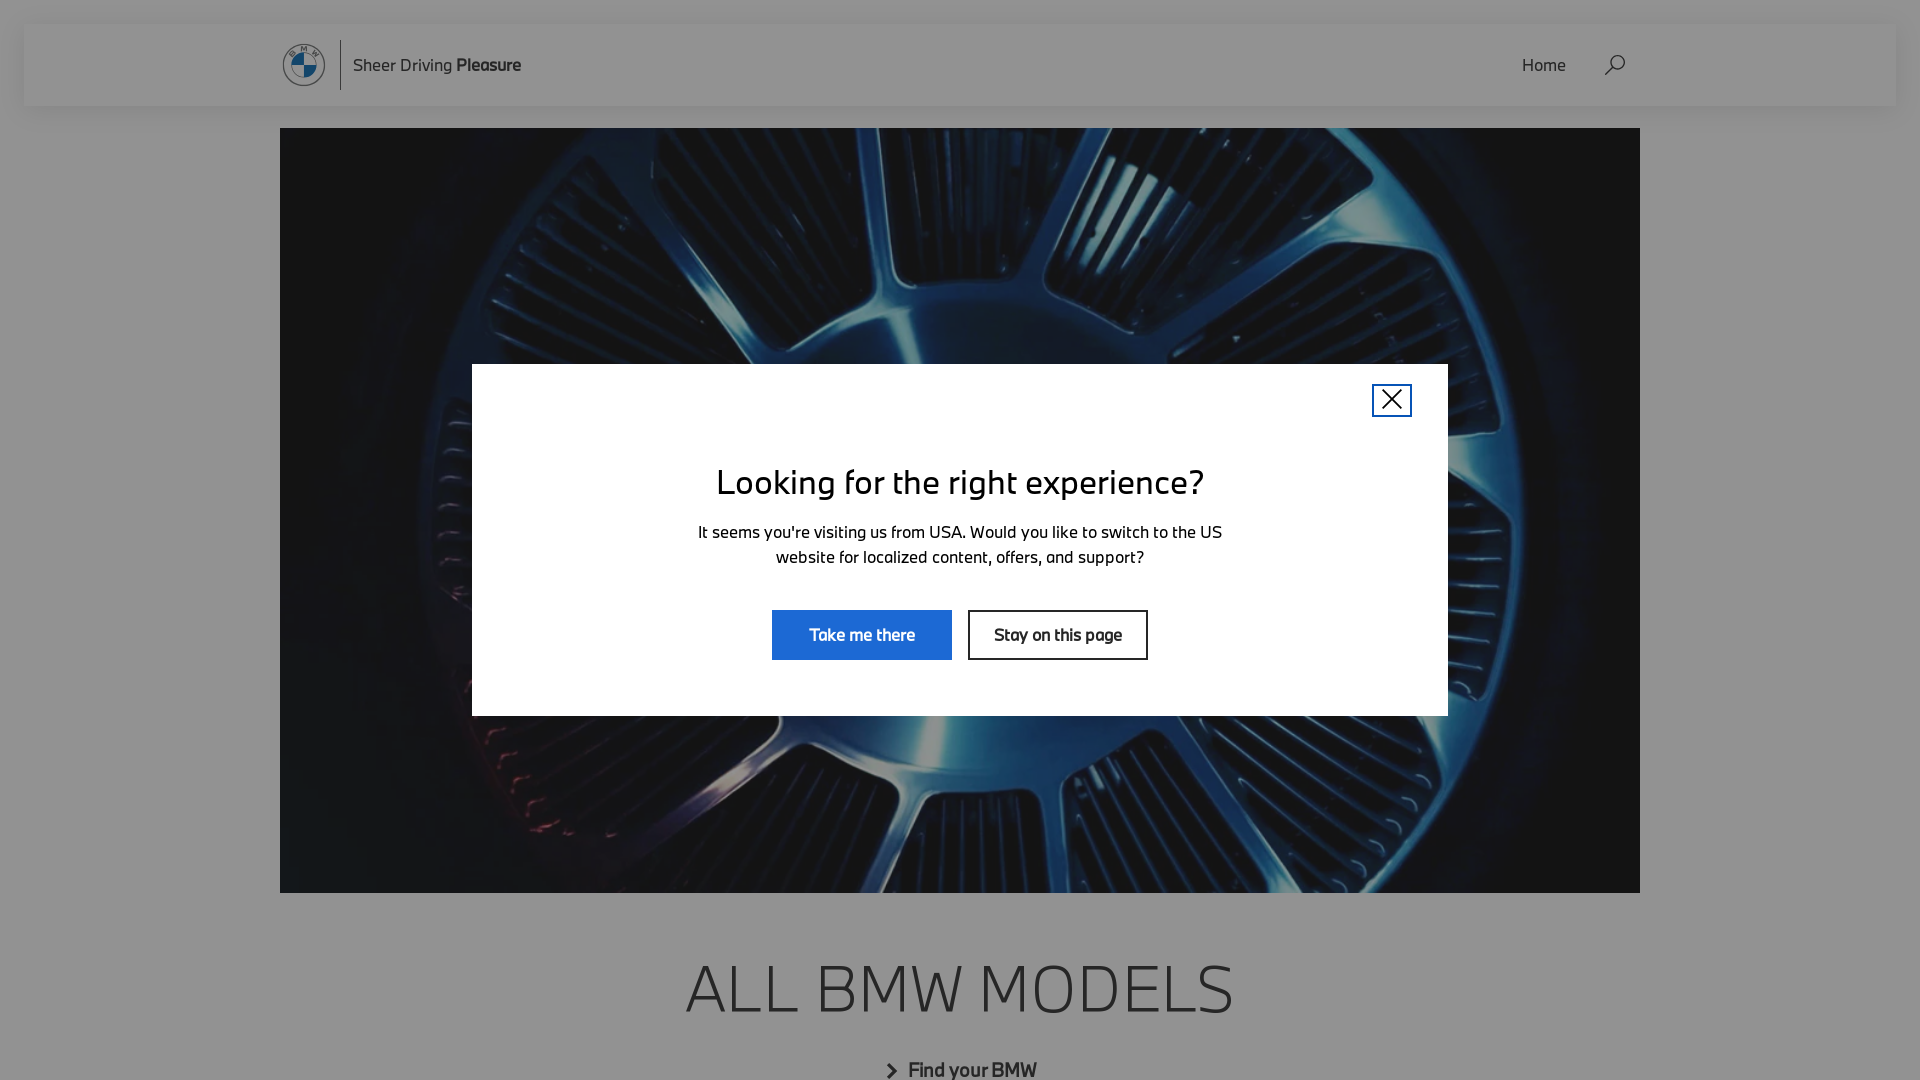

BMW website loaded successfully (domcontentloaded)
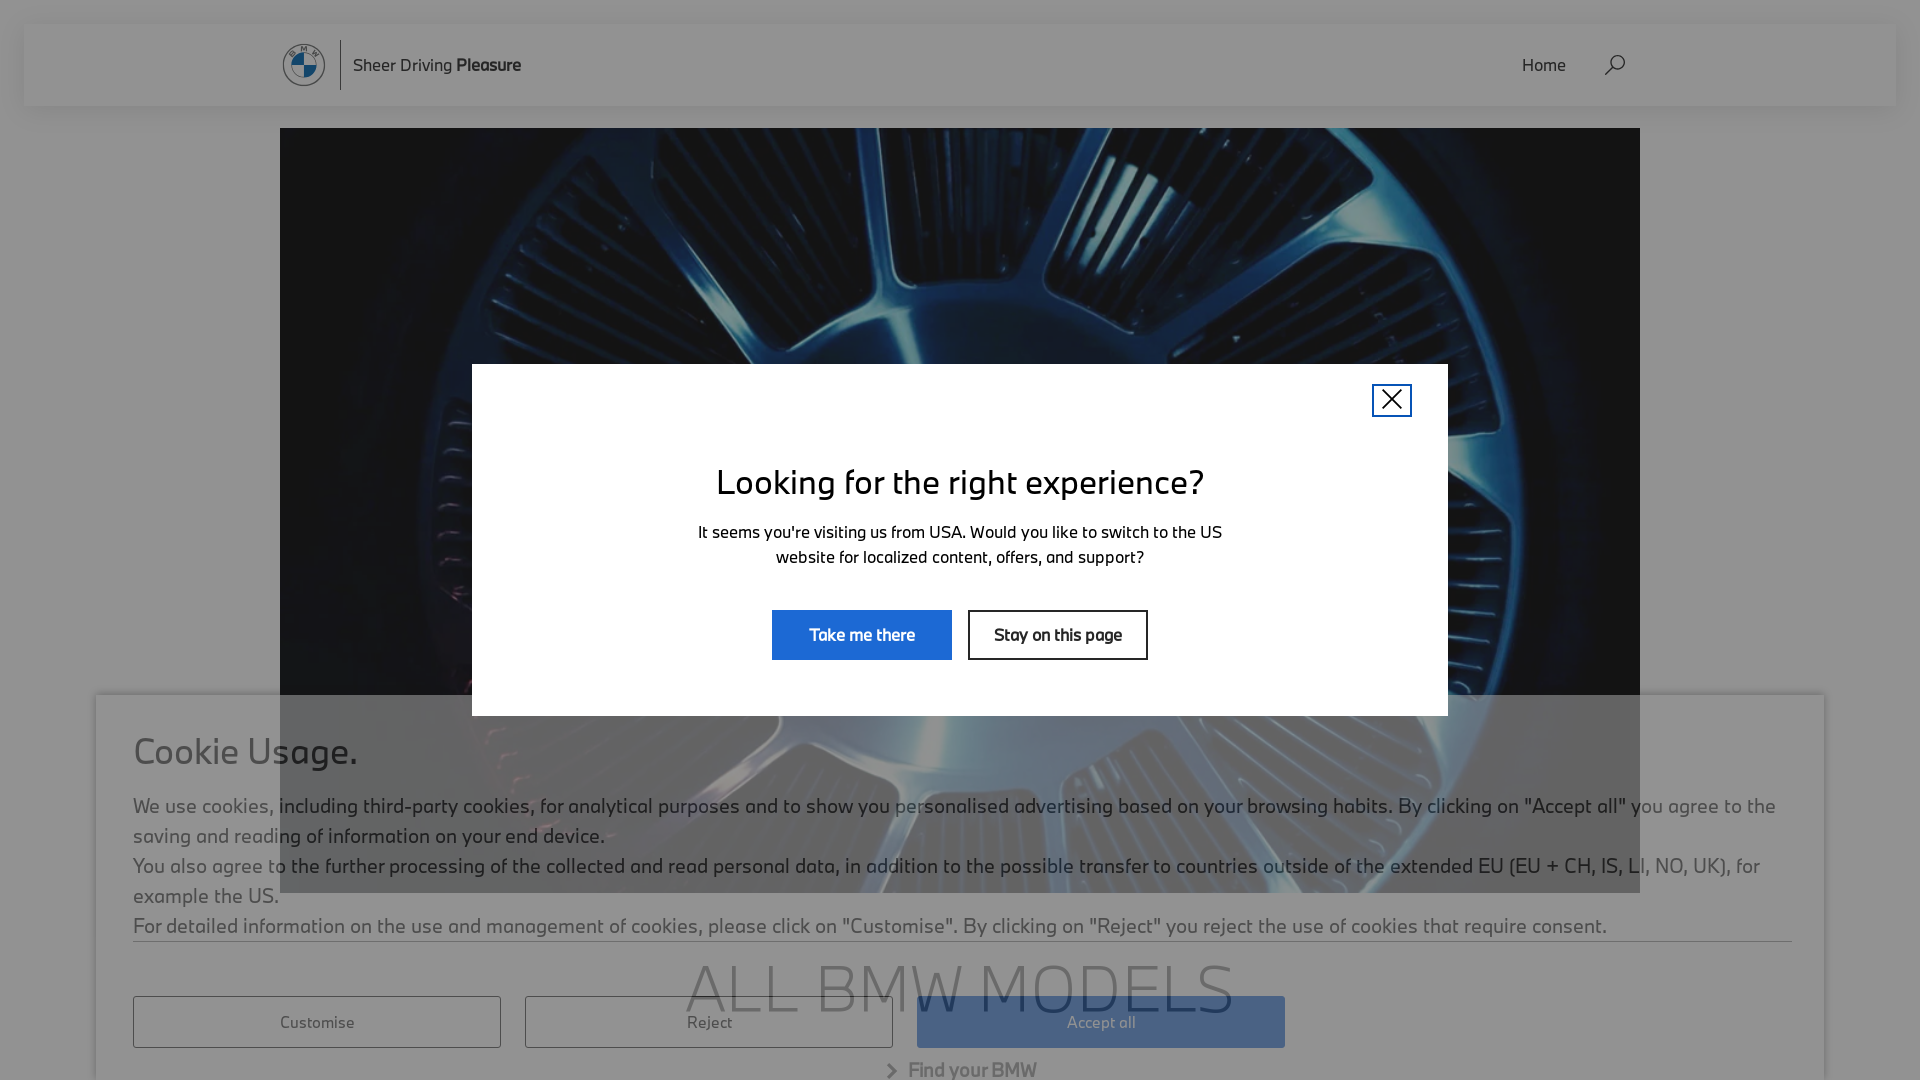

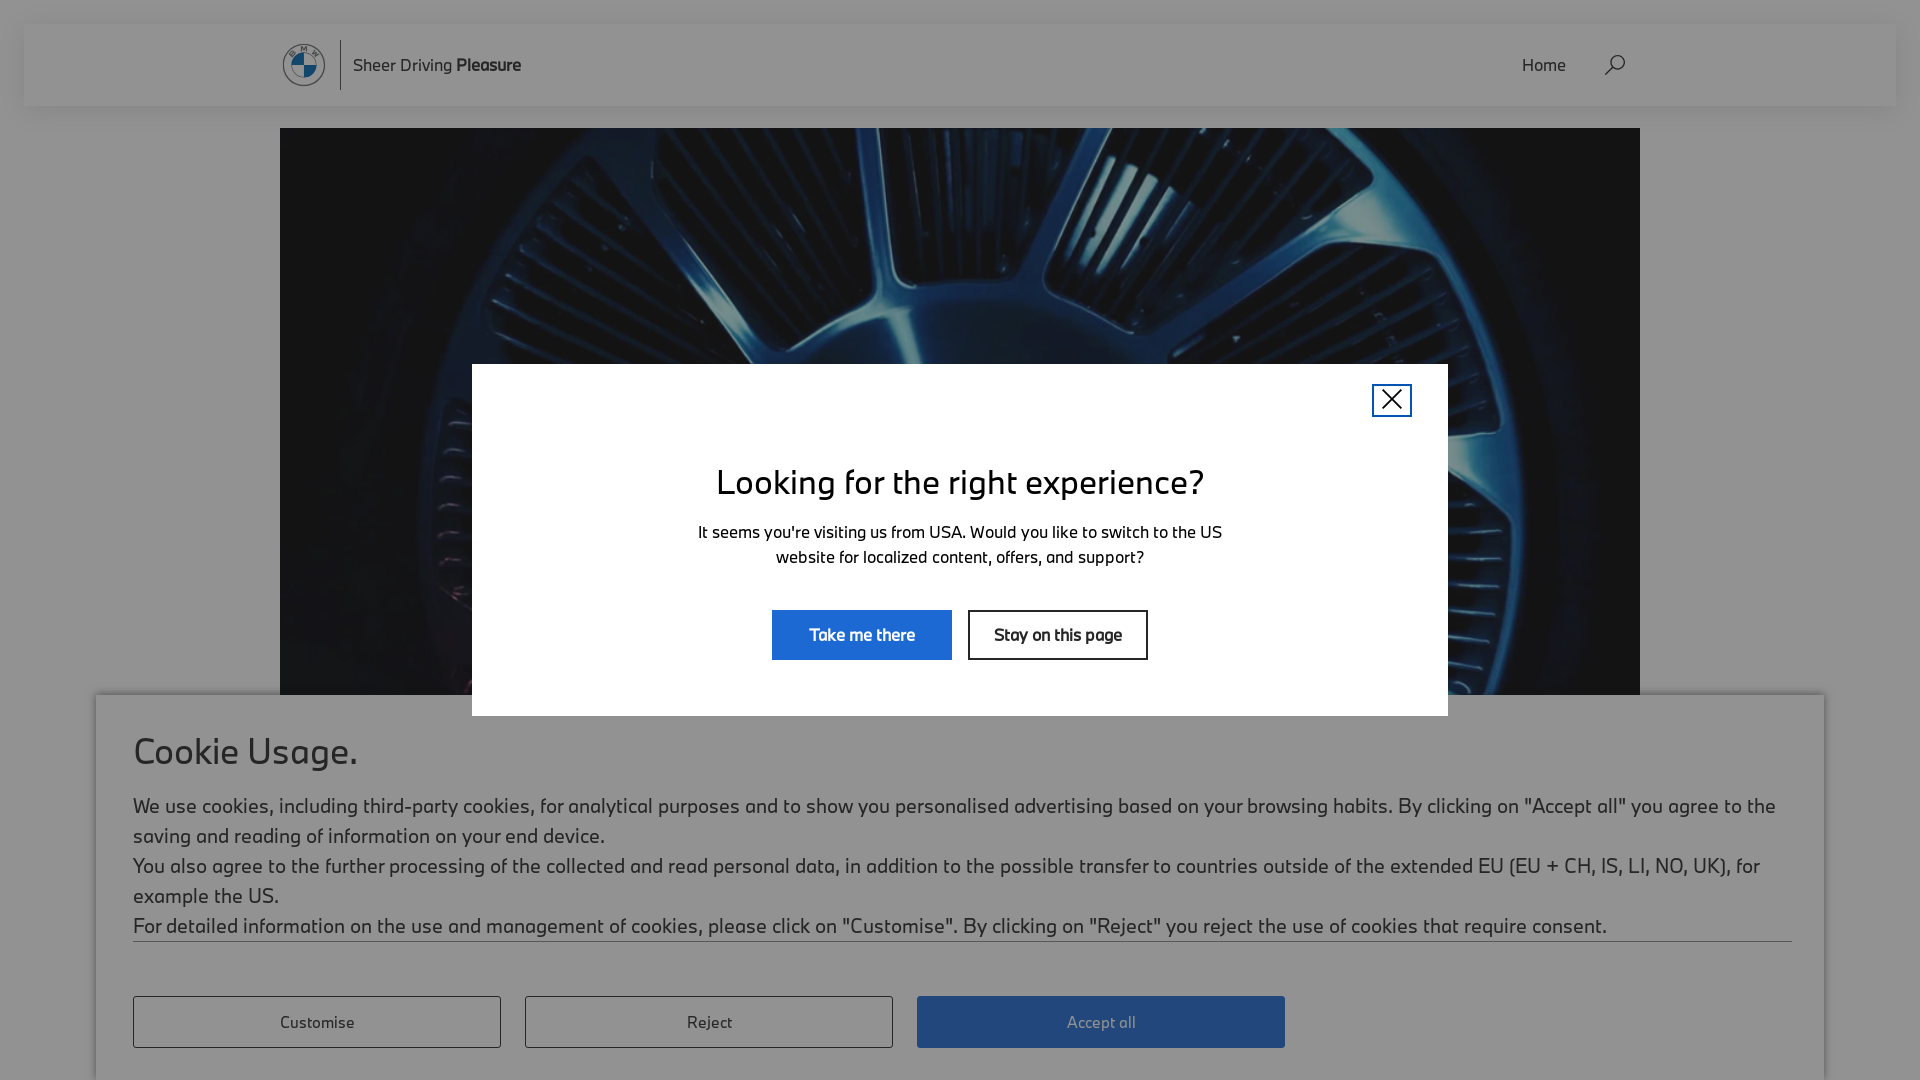